Tests multiple browser window handling by clicking a link that opens a new window, switching between windows, verifying the new window opened correctly, closing it, and confirming only one window remains.

Starting URL: https://the-internet.herokuapp.com/windows

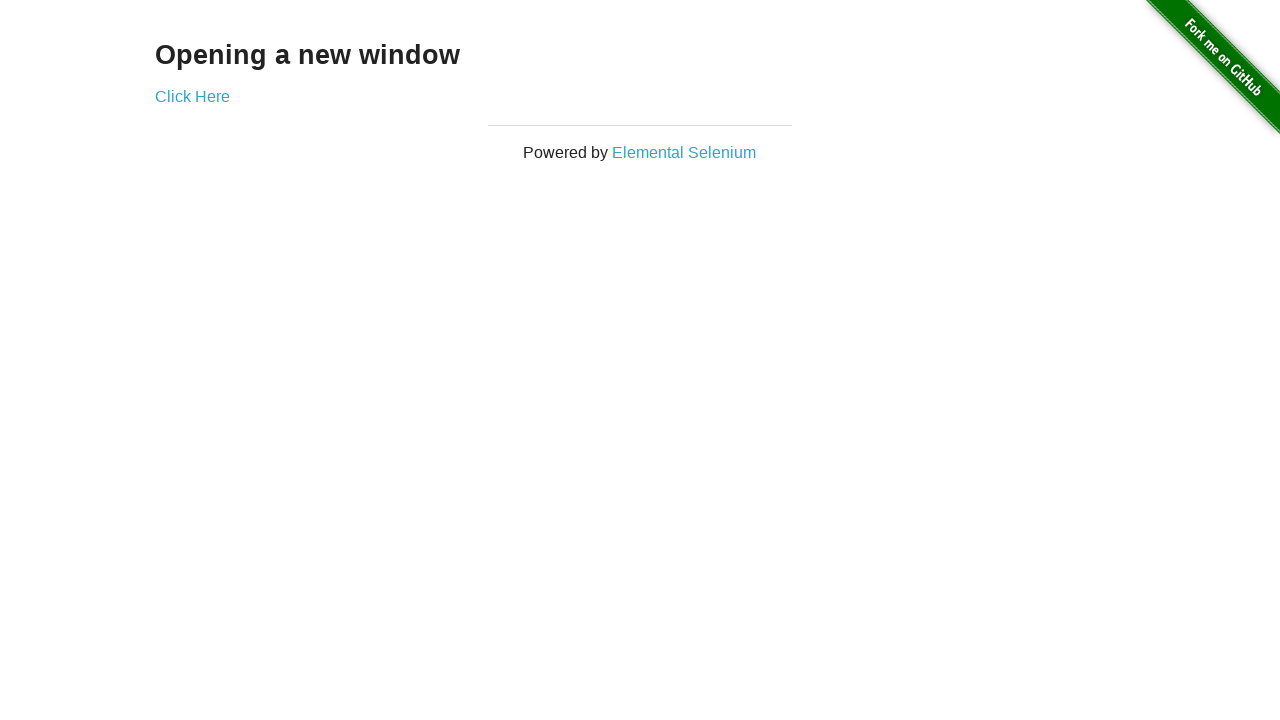

Clicked 'Click Here' link to open new window at (192, 96) on text=Click Here
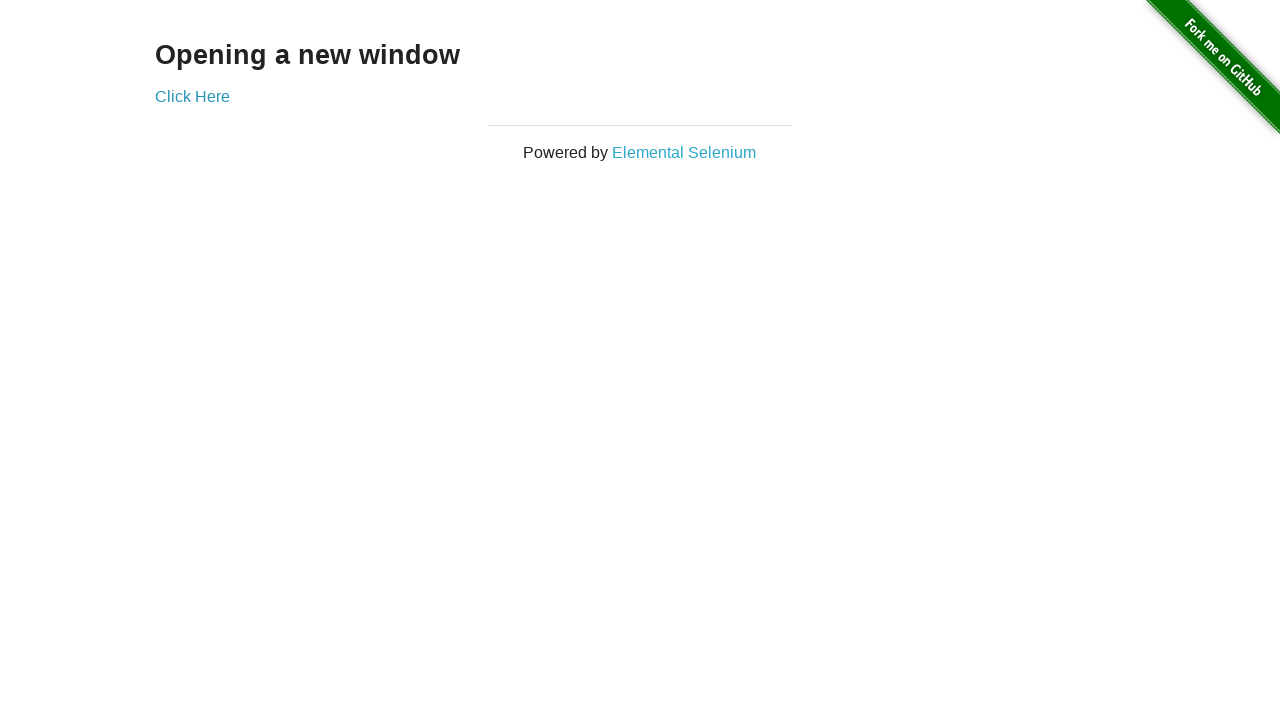

Captured new window/page object
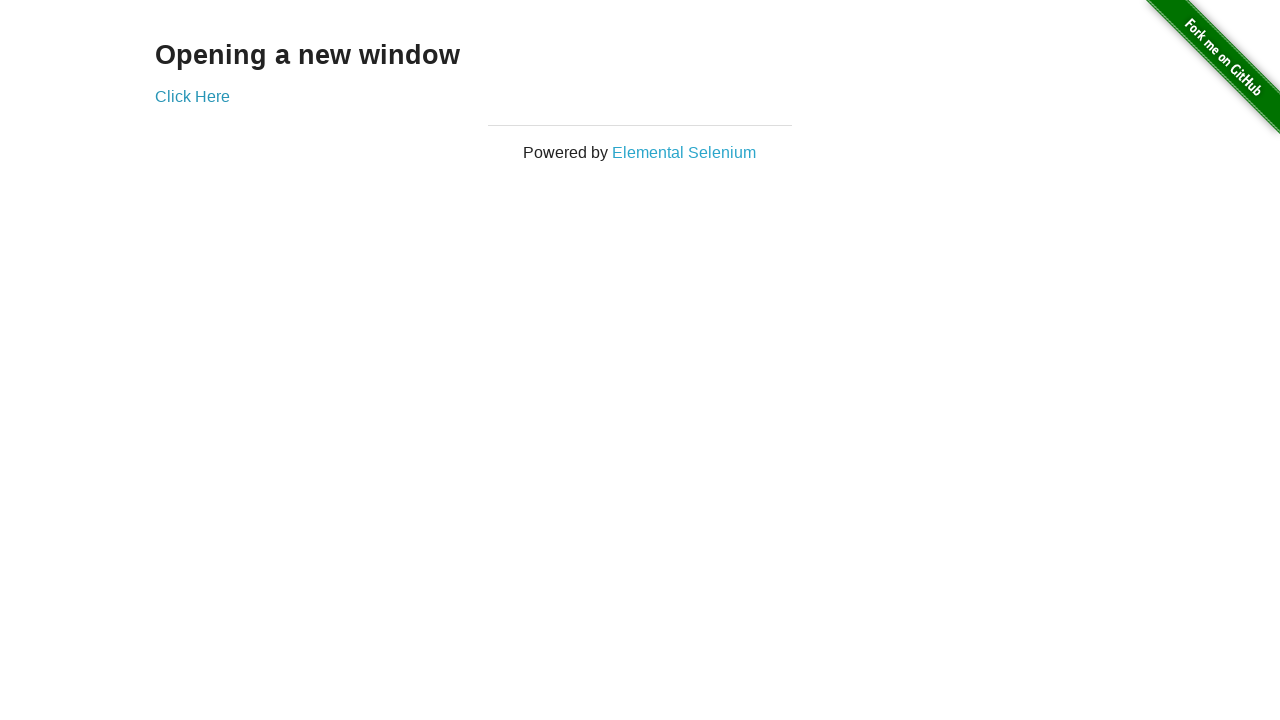

New window loaded successfully
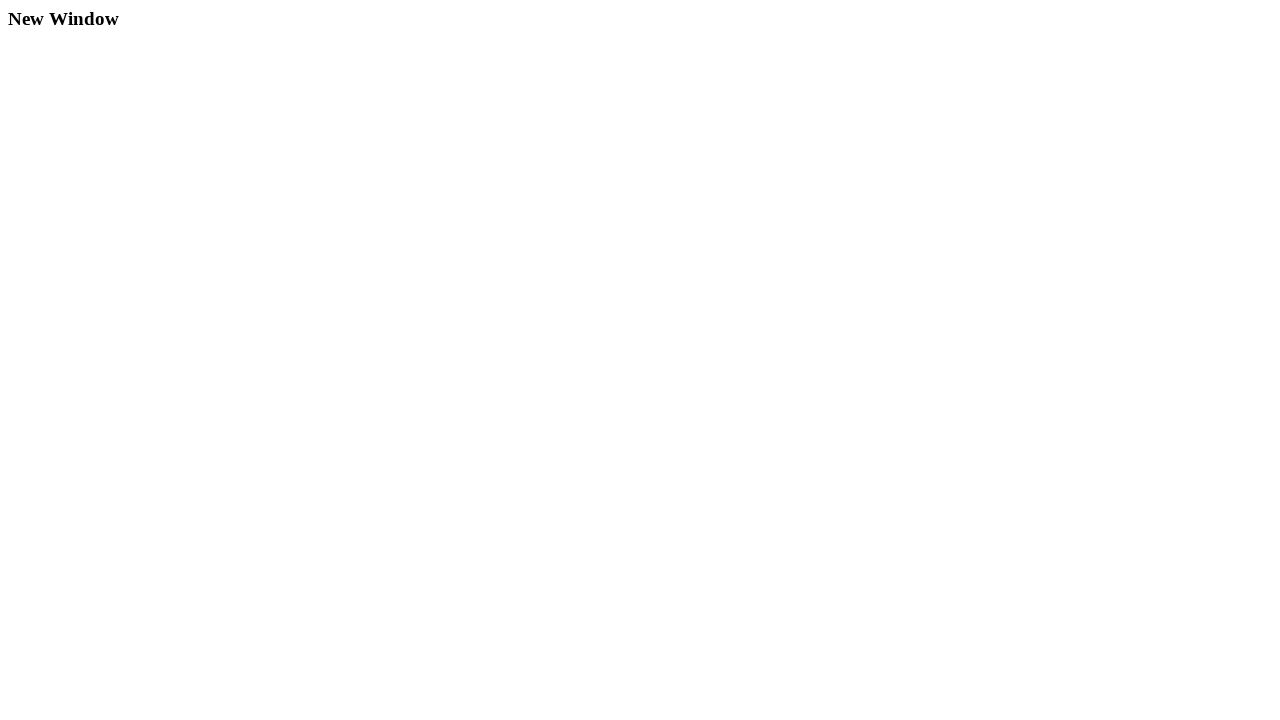

Verified second window URL and title
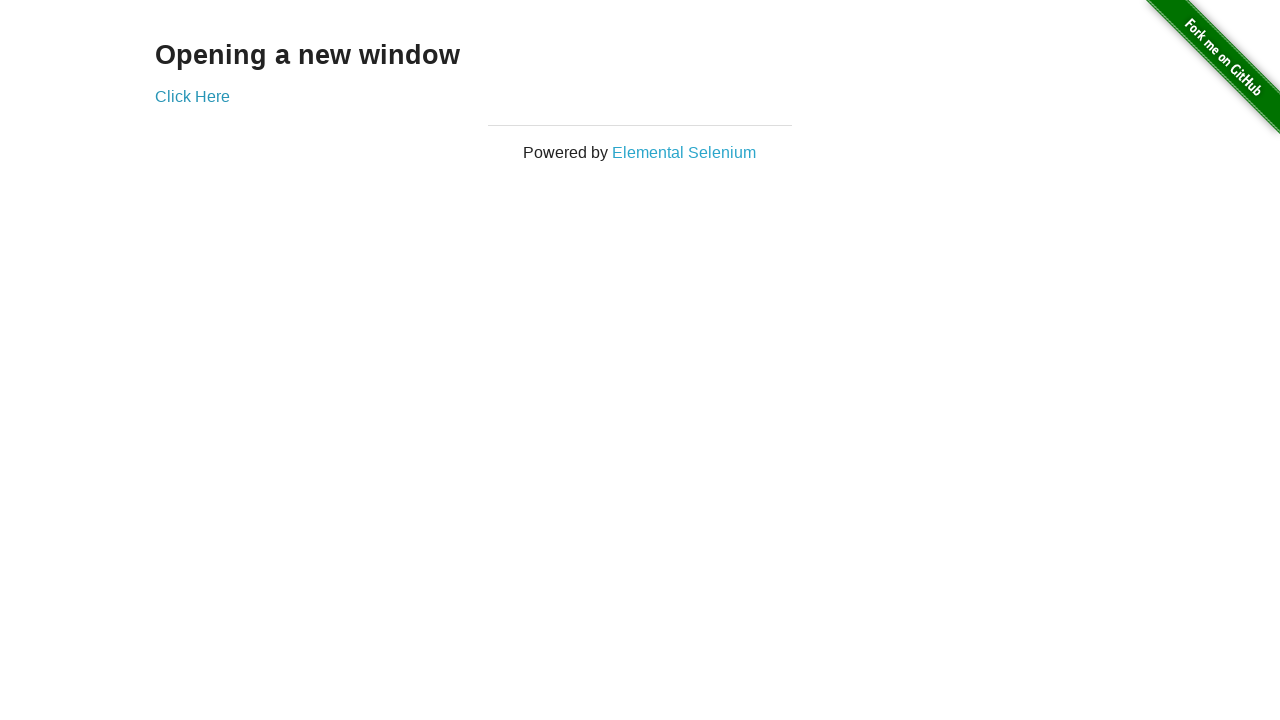

Verified original window URL and title
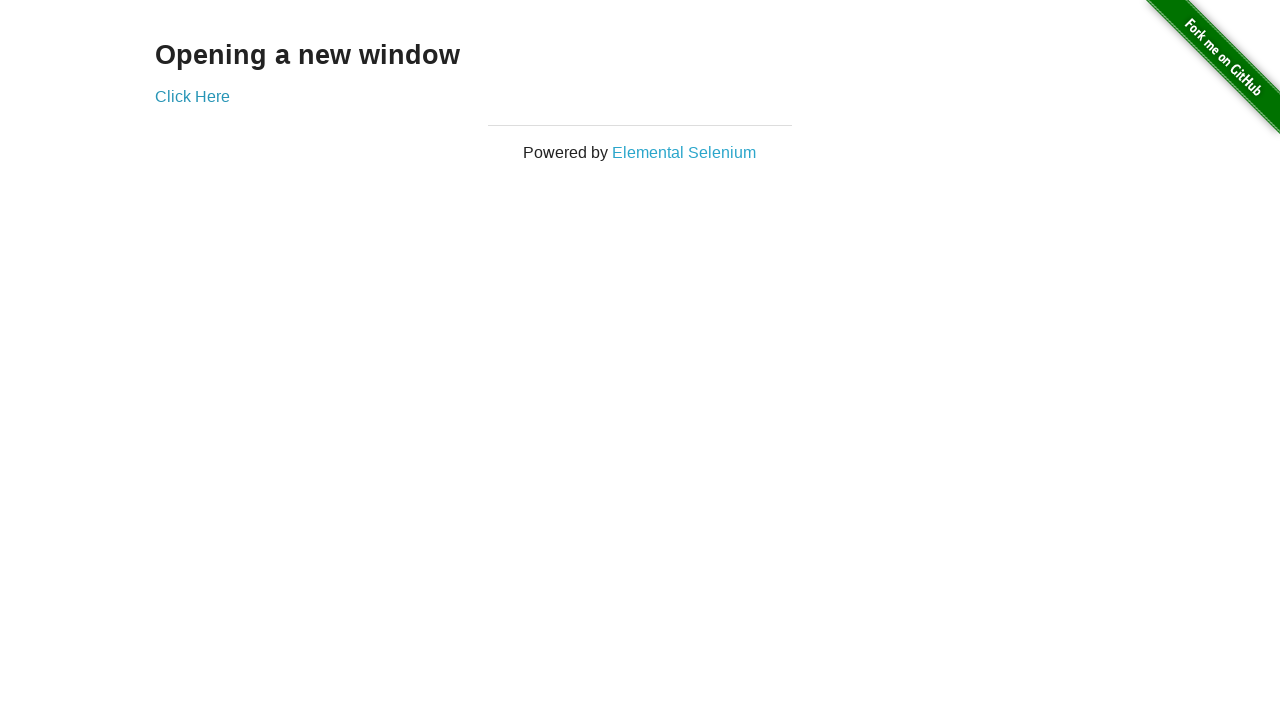

Closed second window
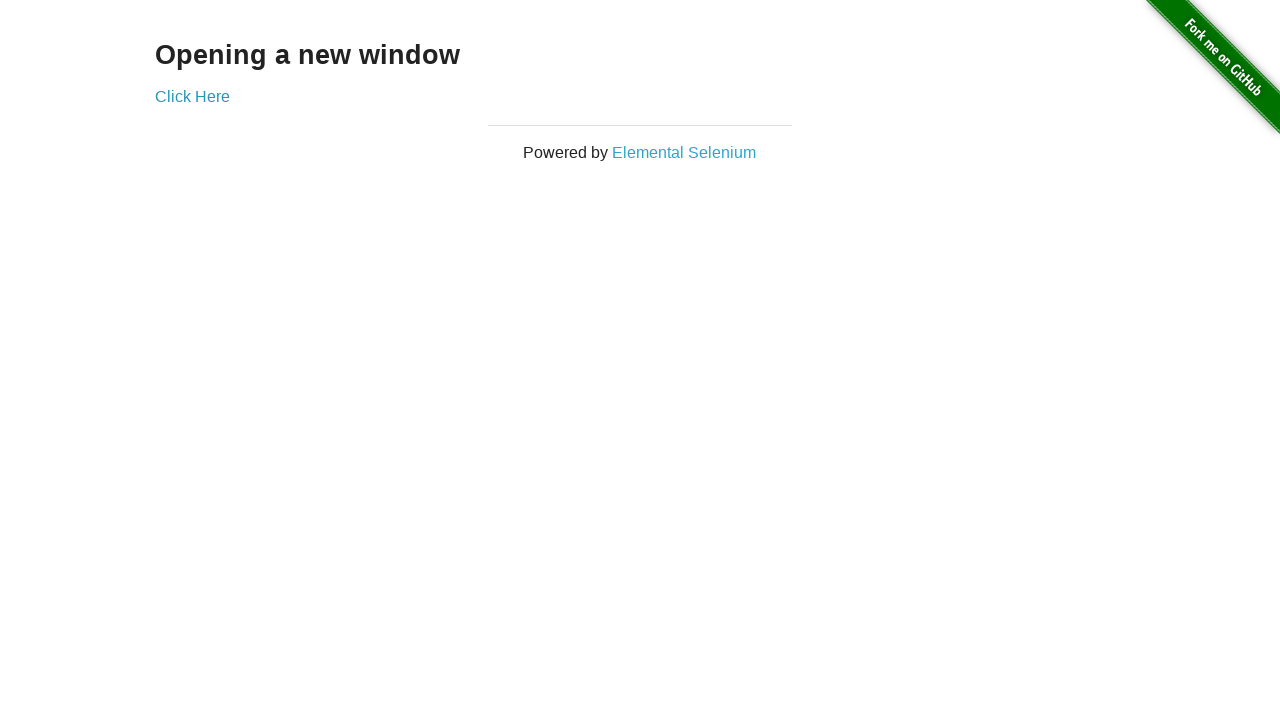

Verified only 1 window remains open
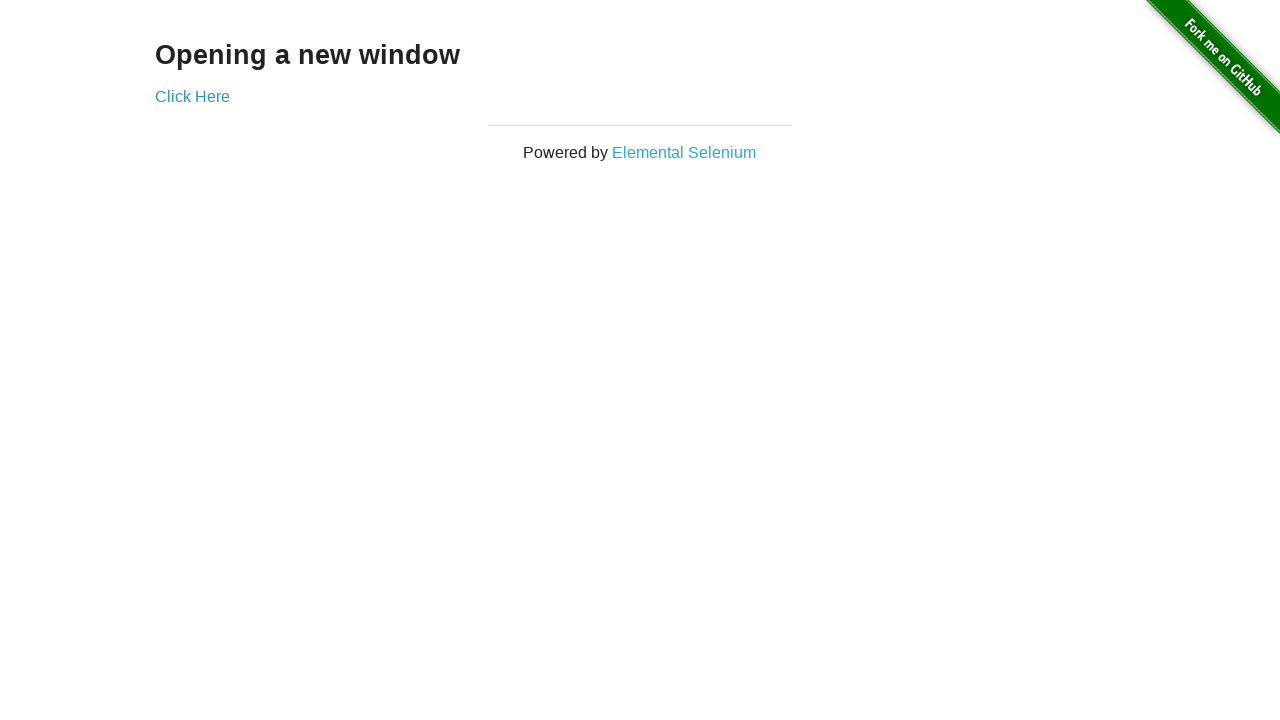

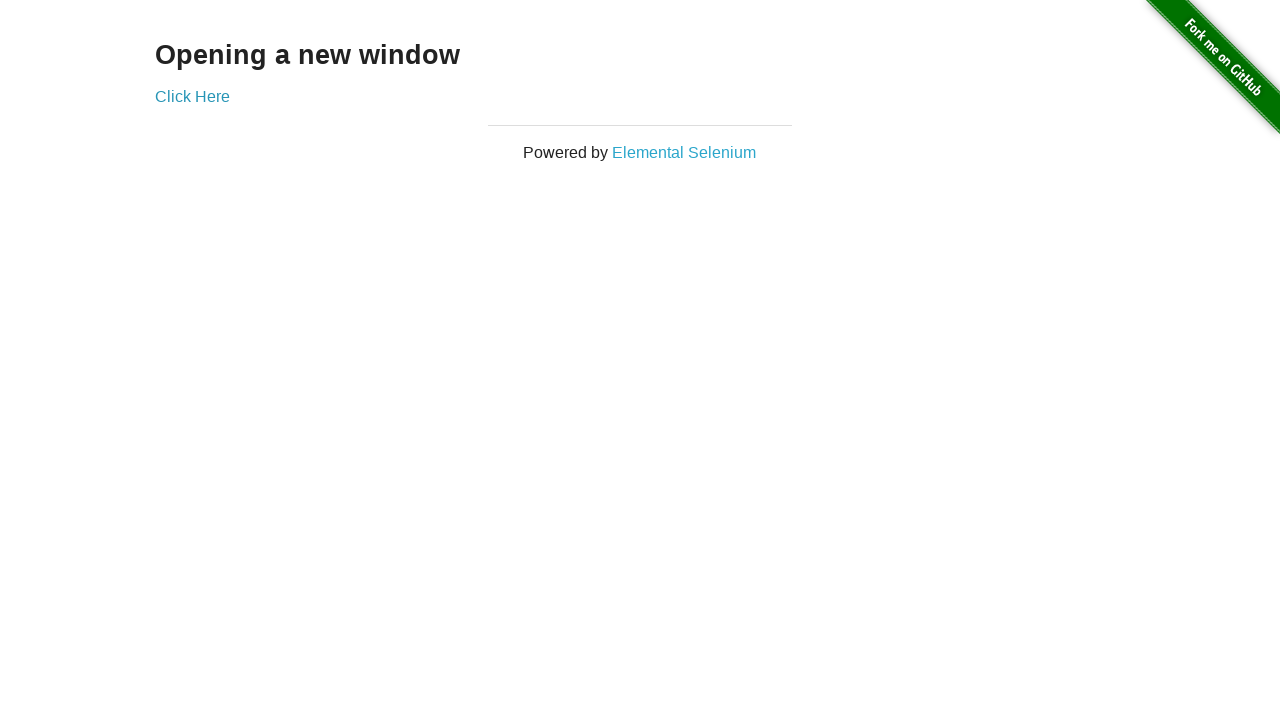